Tests hovering over a tooltip button element on the DemoQA tool-tips page to trigger tooltip display

Starting URL: https://demoqa.com/tool-tips/

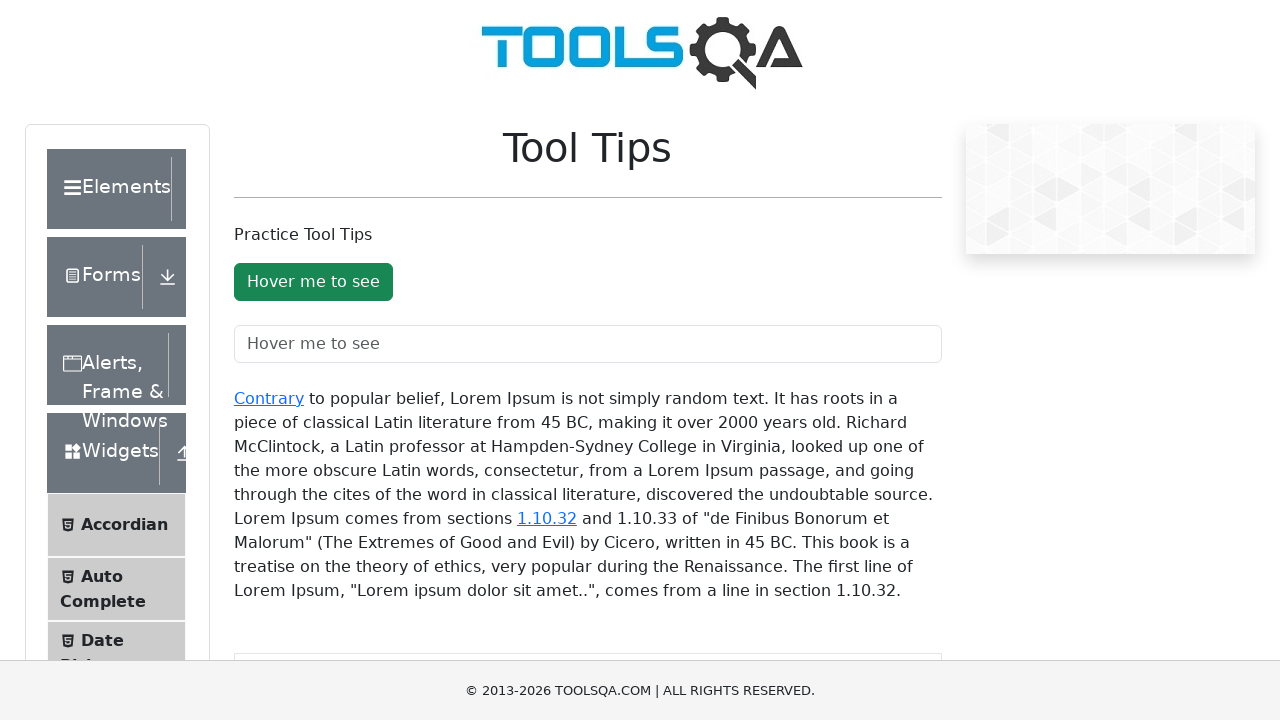

Waited for tooltip button element to be visible
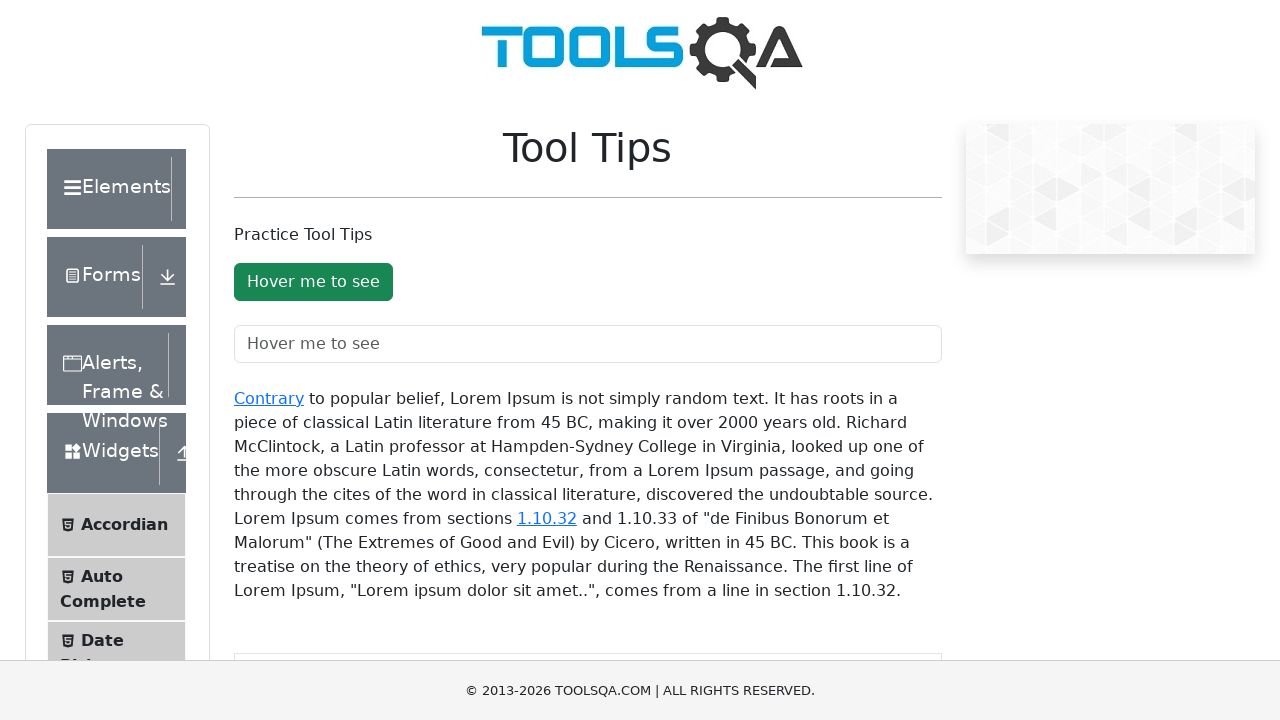

Hovered over tooltip button to trigger tooltip display at (313, 282) on #toolTipButton
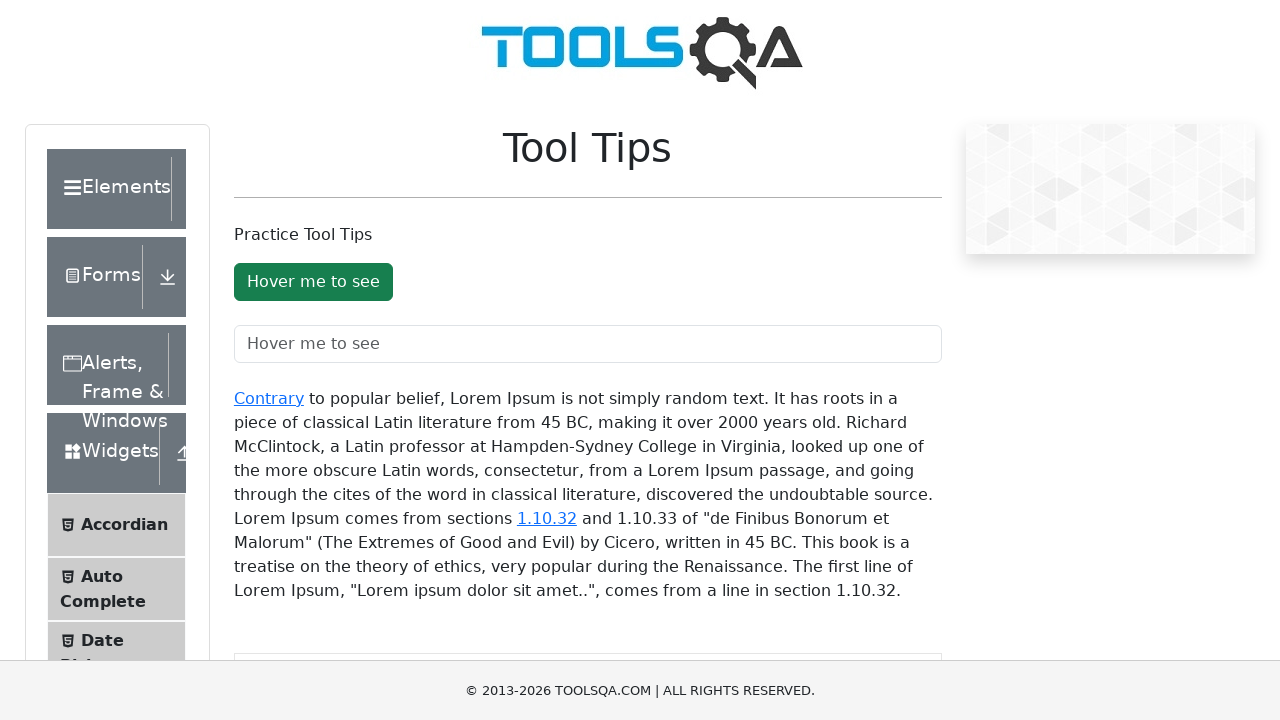

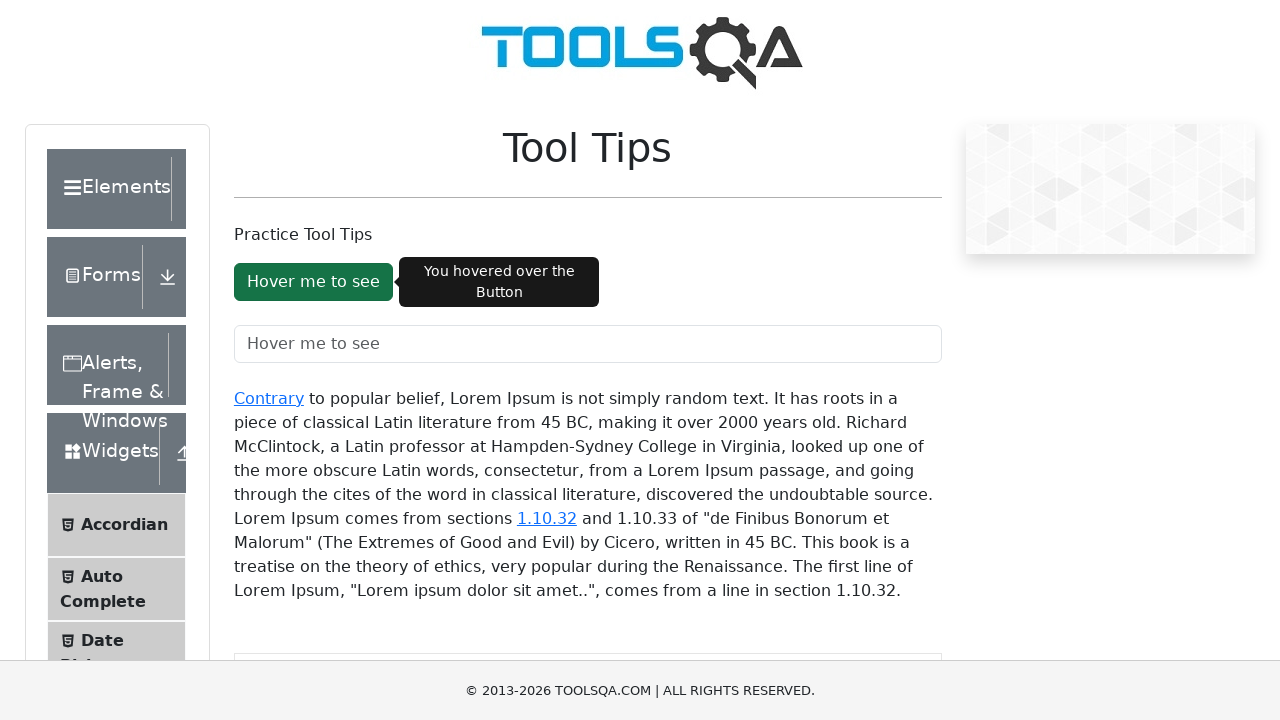